Tests drag and drop functionality on jQuery UI demo page by dragging an element and dropping it onto a target area

Starting URL: https://jqueryui.com/droppable/

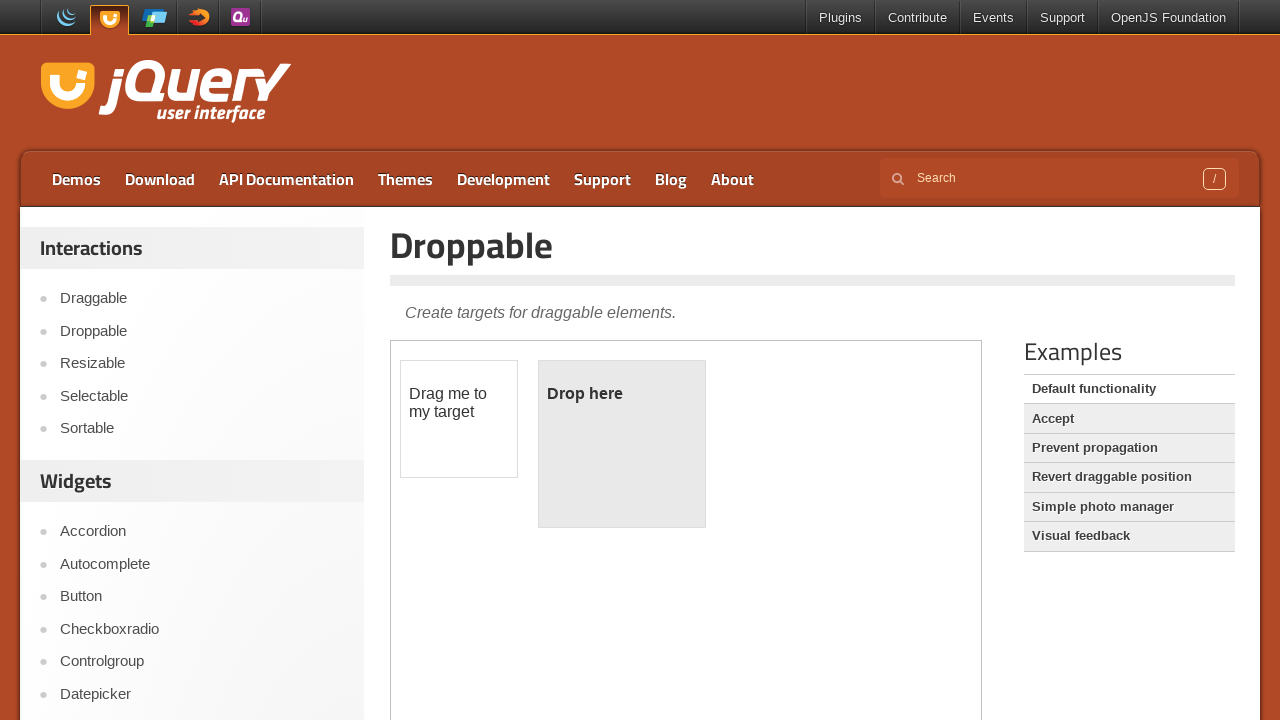

Located and switched to iframe containing drag and drop demo
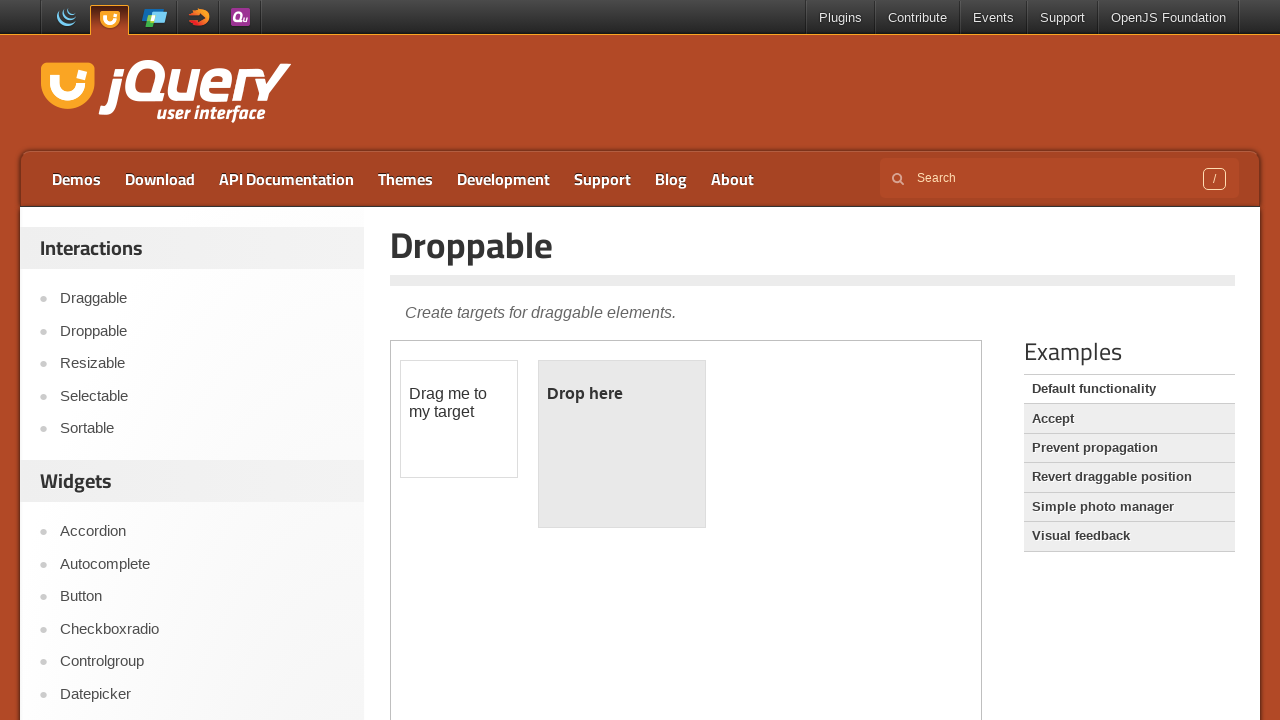

Retrieved initial droppable element text: '
	Drop here
'
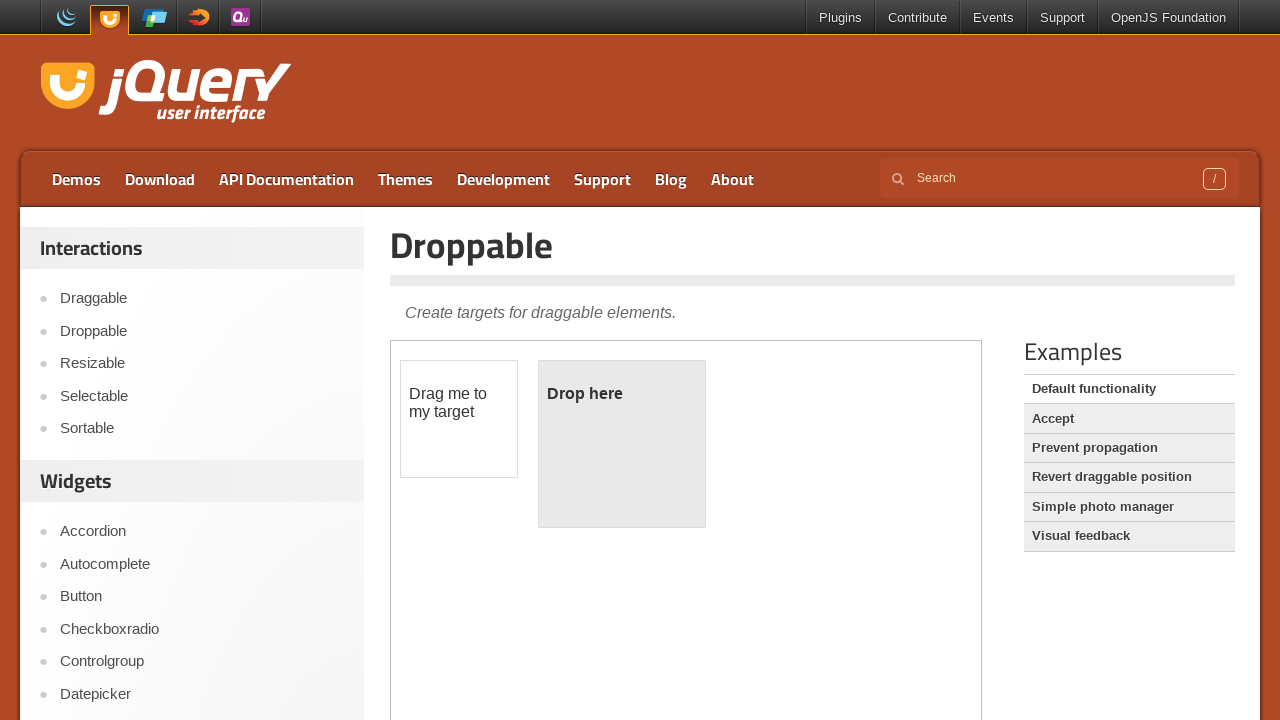

Located draggable element
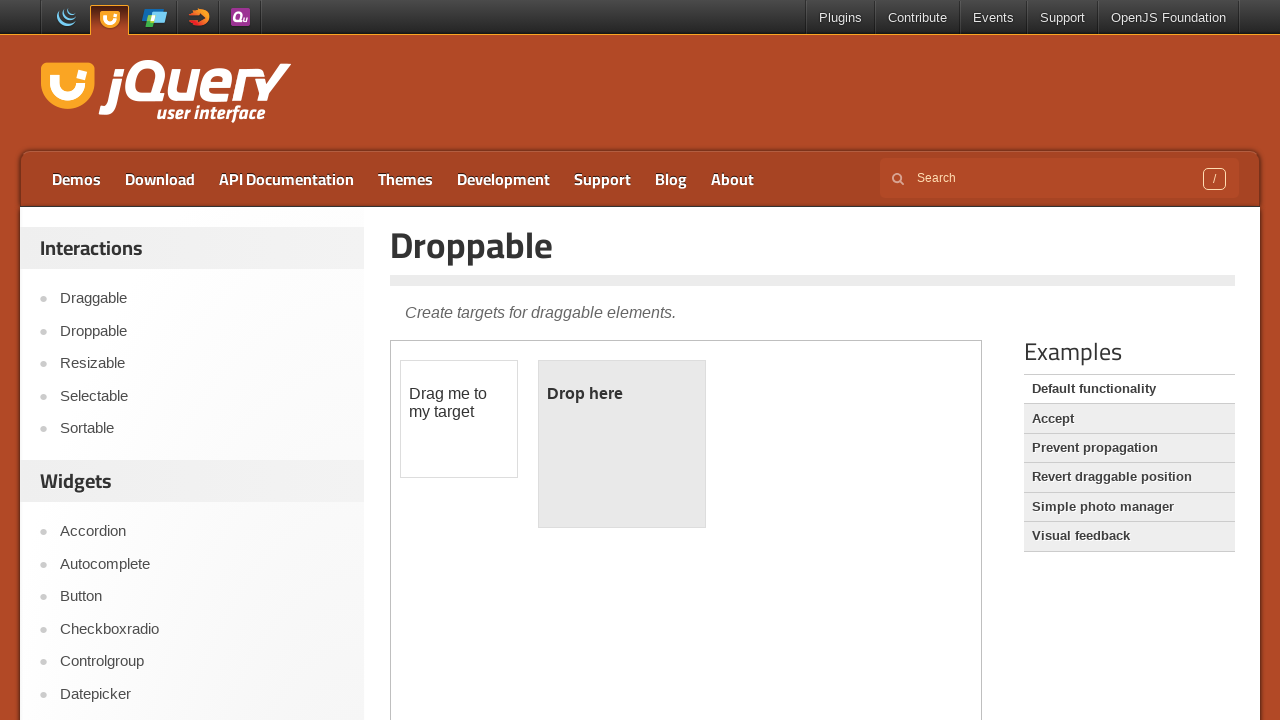

Located droppable target element
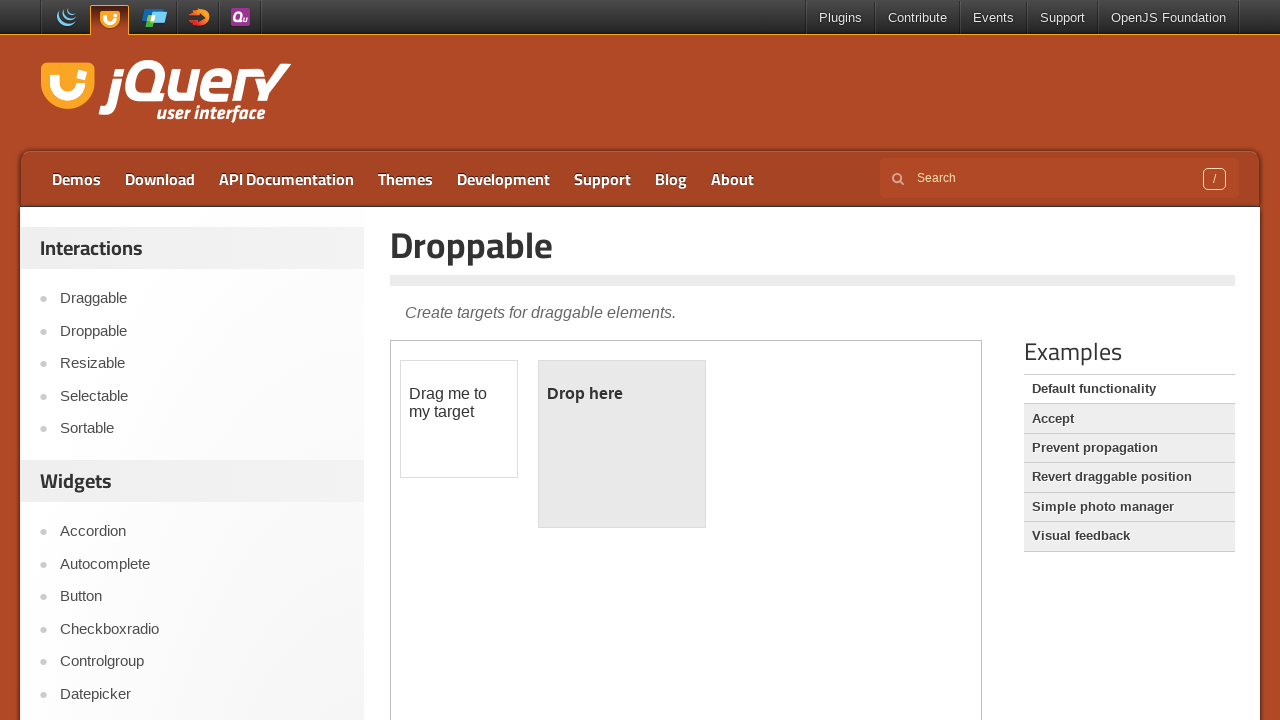

Dragged and dropped element onto target area at (622, 444)
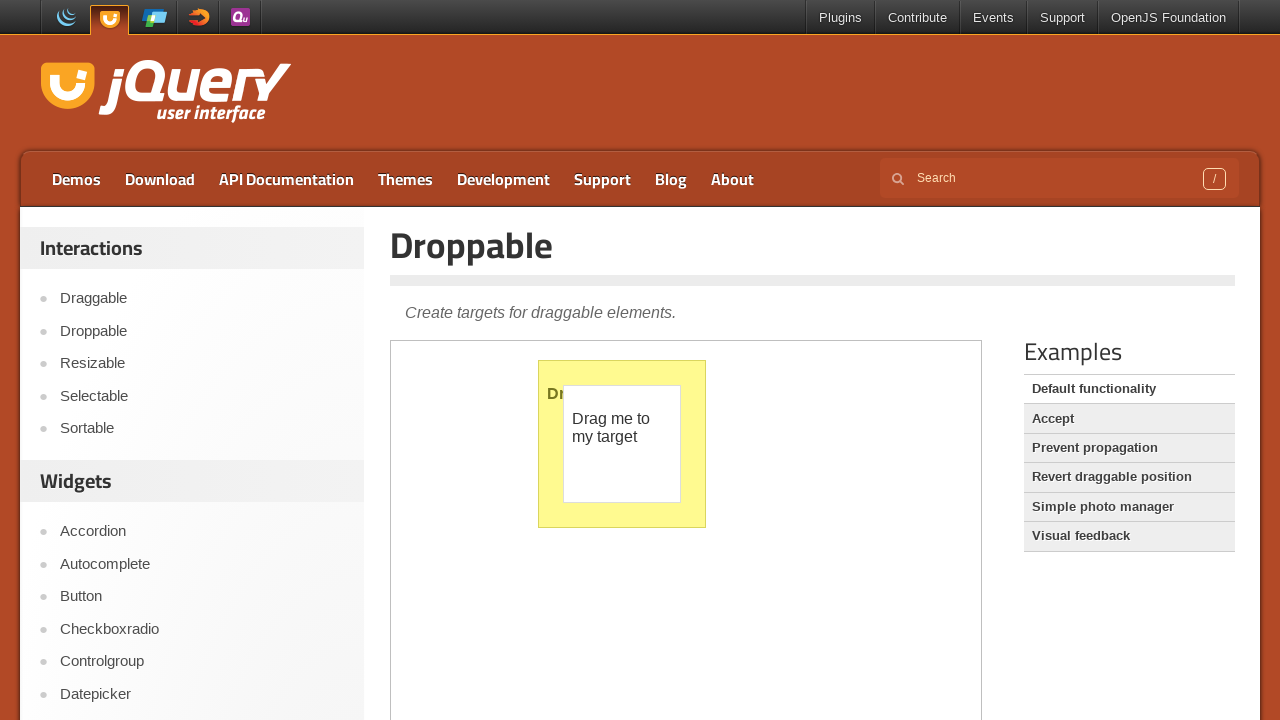

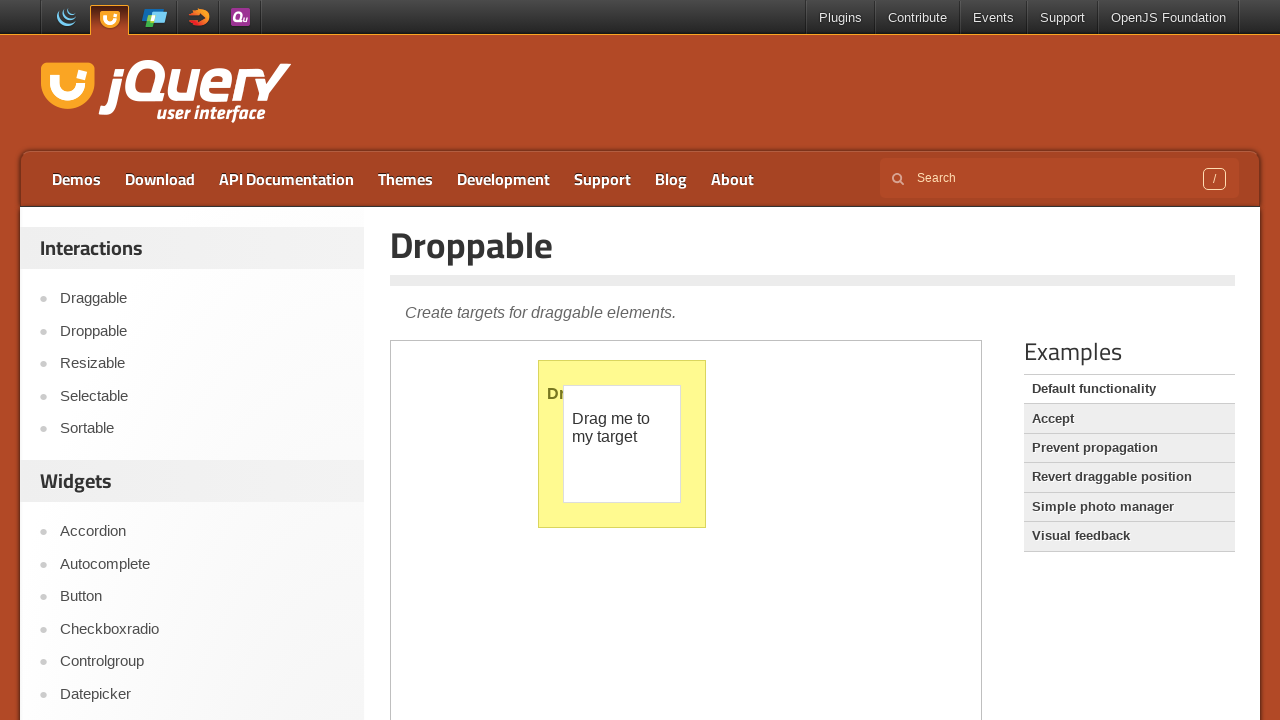